Navigates to OrangeHRM page and verifies the header image is present by checking its source attribute

Starting URL: http://alchemy.hguy.co/orangehrm

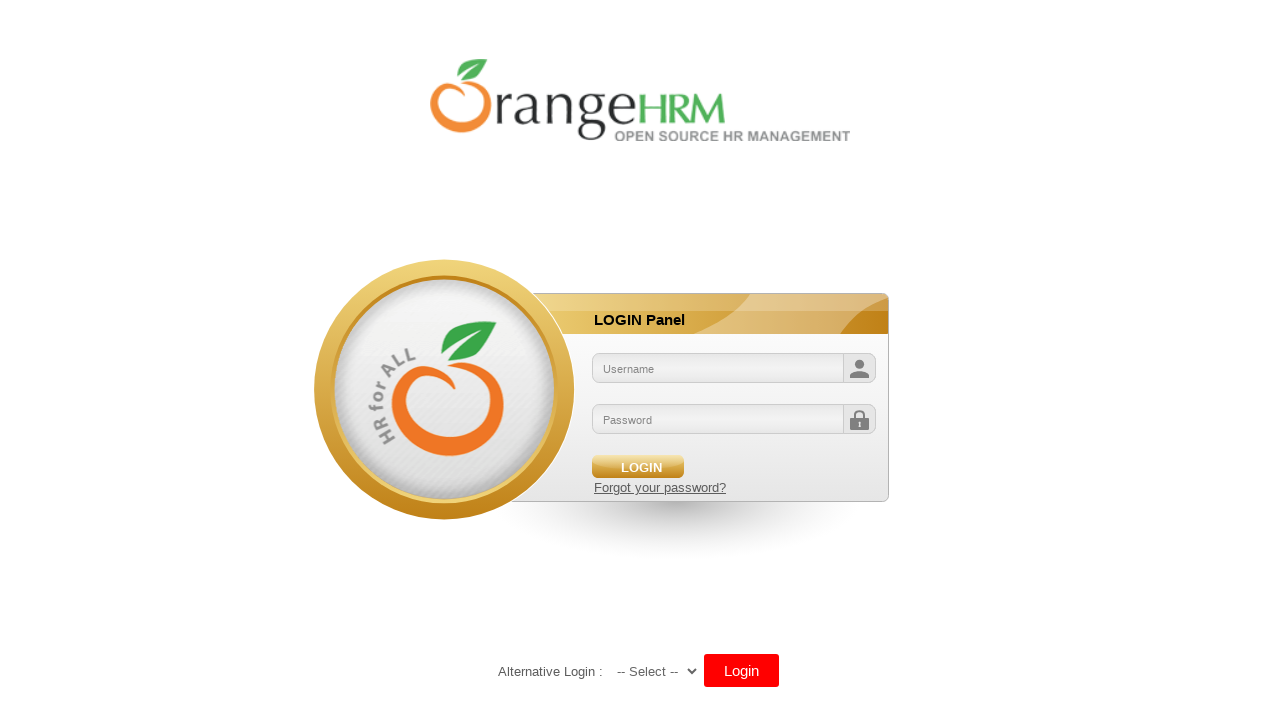

Navigated to OrangeHRM login page
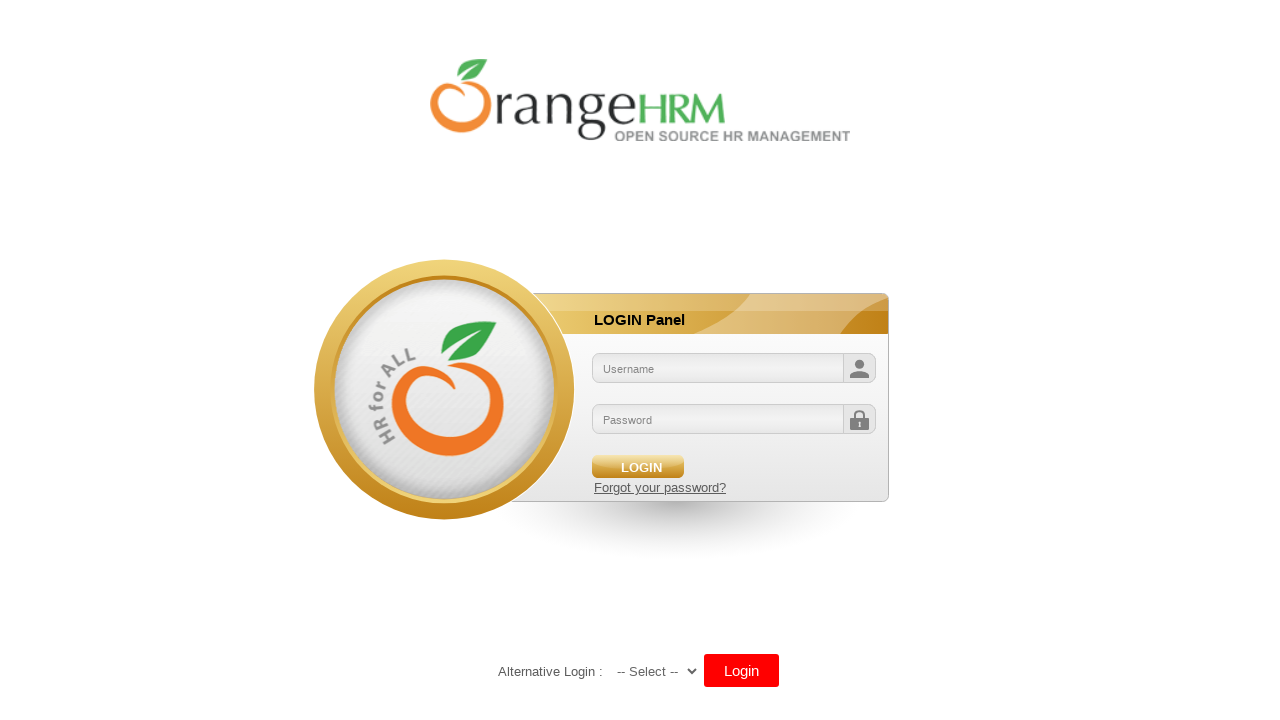

Header image element located and loaded
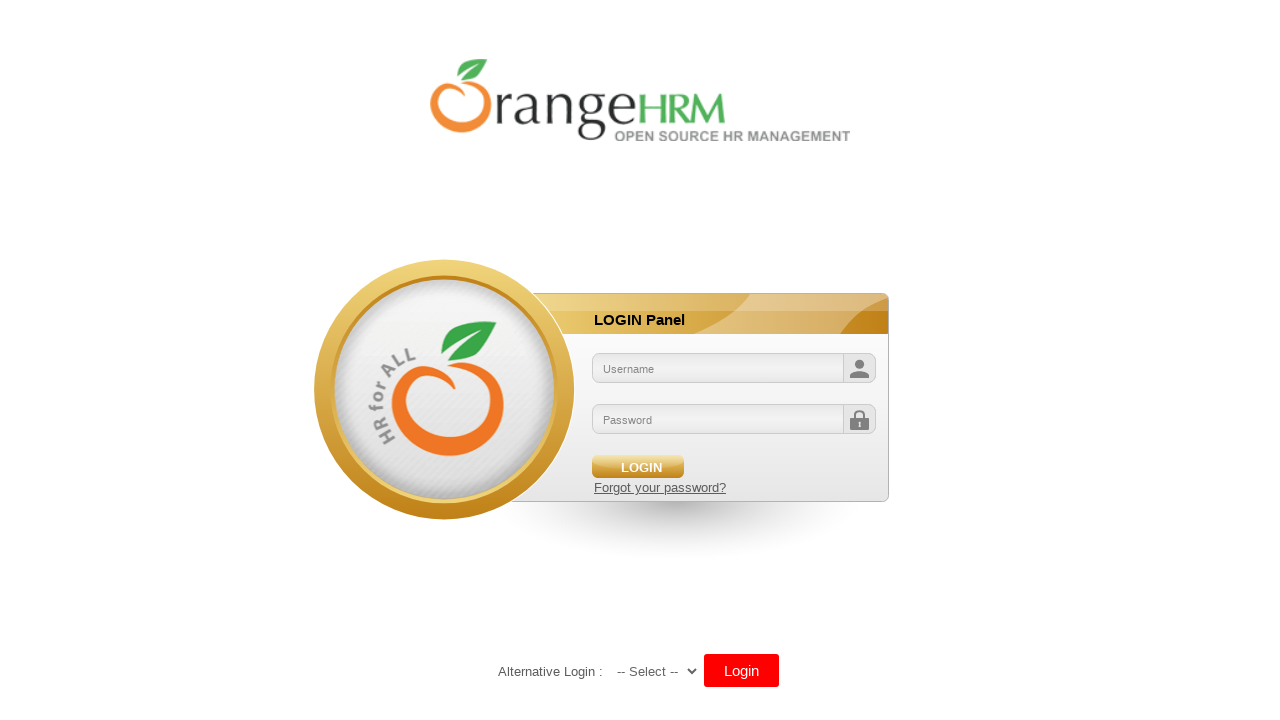

Retrieved header image source attribute: /orangehrm/symfony/web/webres_5d69118beeec64.10301452/themes/default/images/login/logo.png
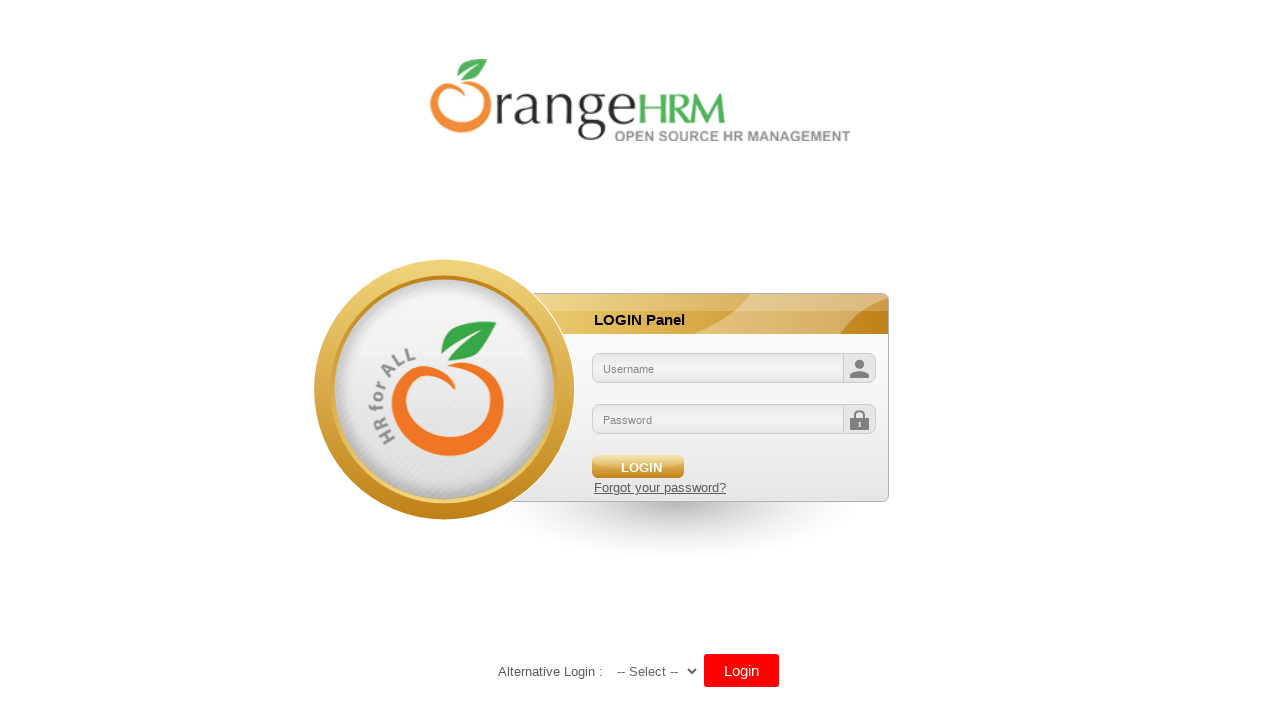

Verified header image source URL is not empty
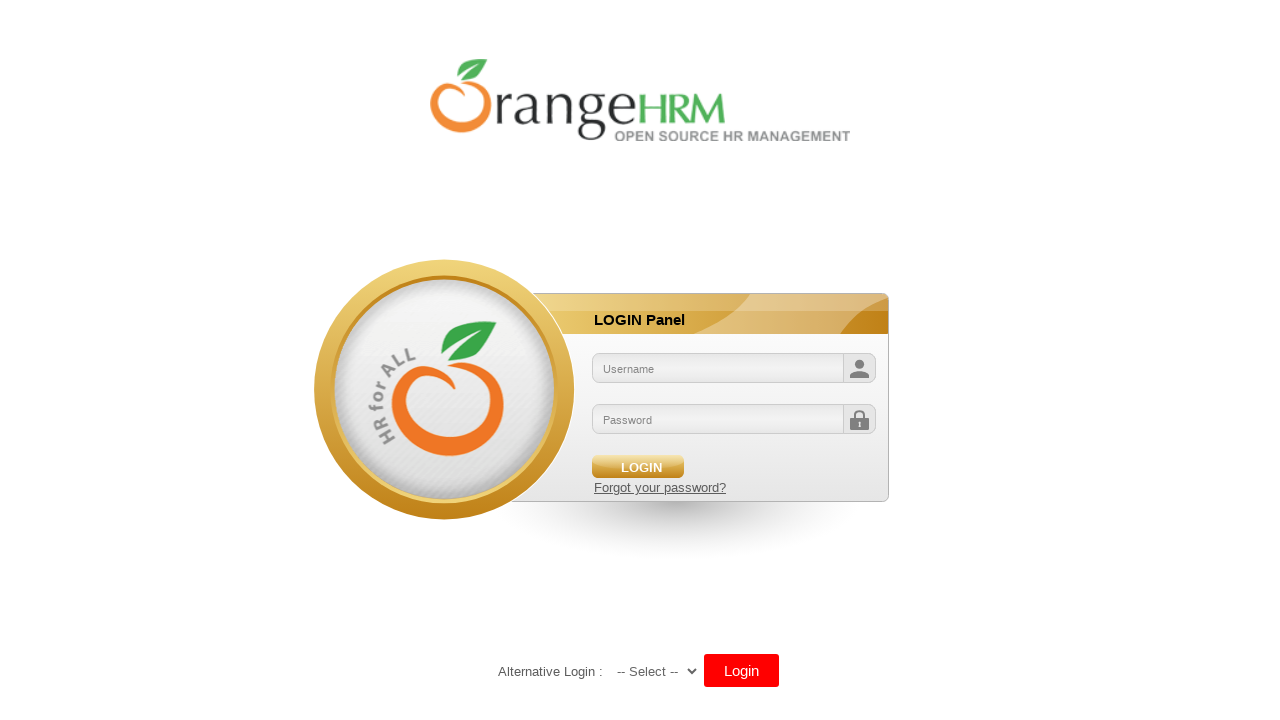

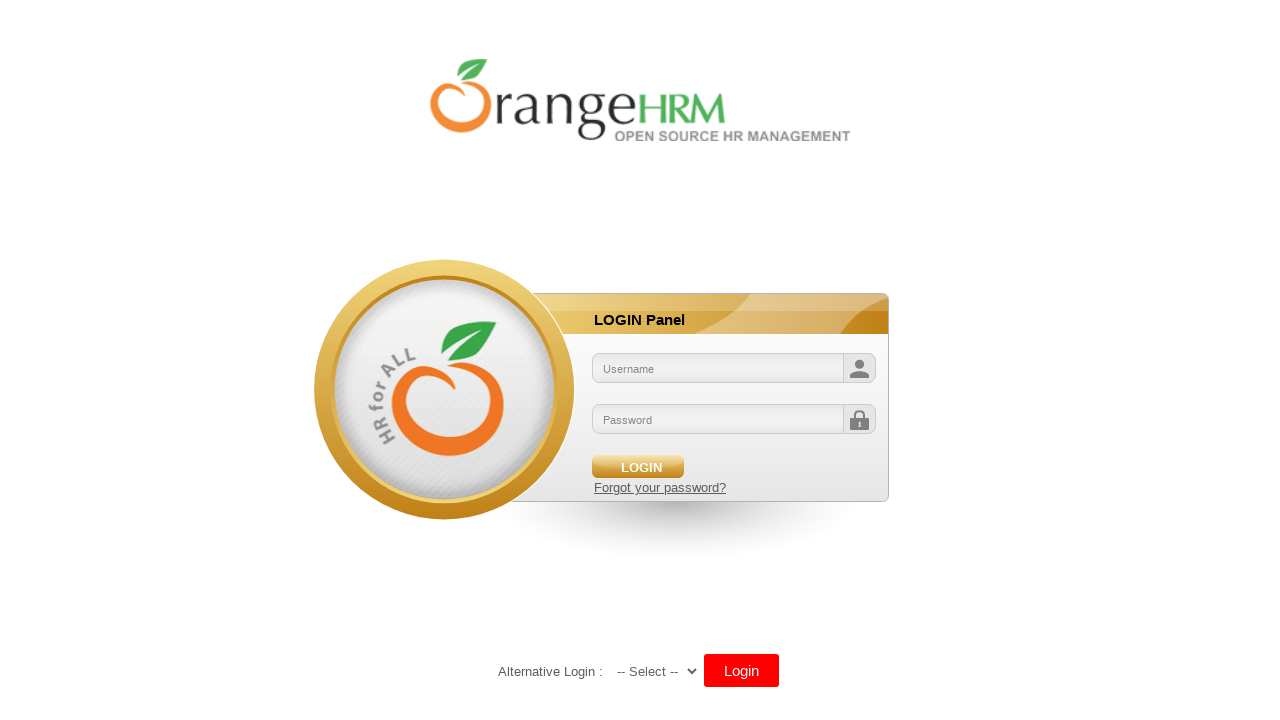